Tests multi-level dropdown menu navigation by hovering over menu items and clicking on a nested submenu item

Starting URL: https://demoqa.com/menu

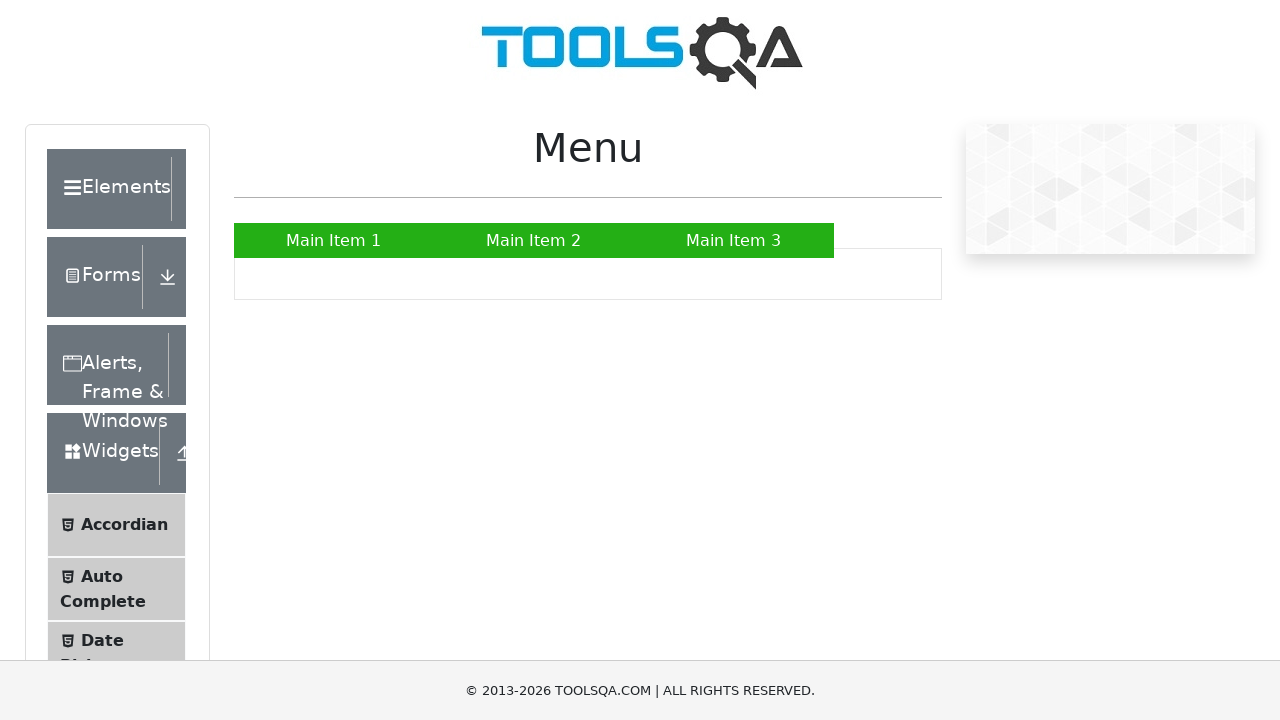

Hovered over 'Main Item 2' to reveal submenu at (534, 240) on xpath=//a[text()='Main Item 2']
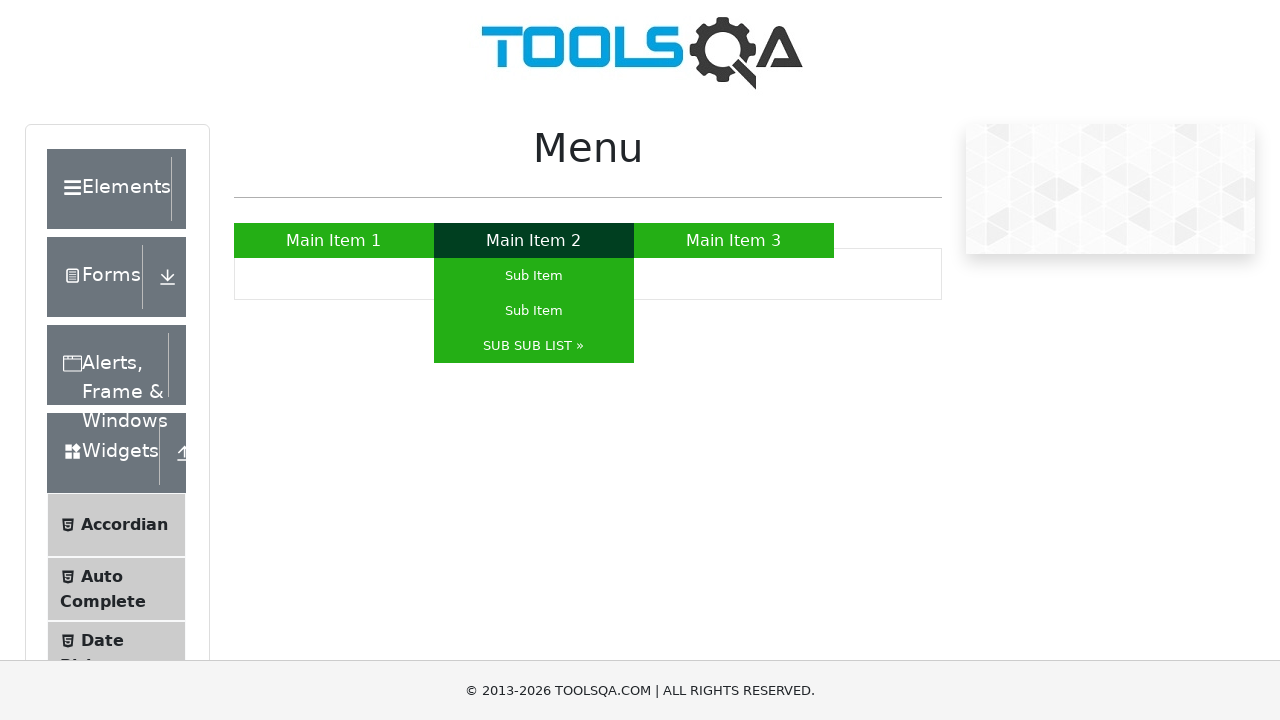

Hovered over 'SUB SUB LIST »' to reveal sub-submenu at (534, 346) on xpath=//a[text()='SUB SUB LIST »']
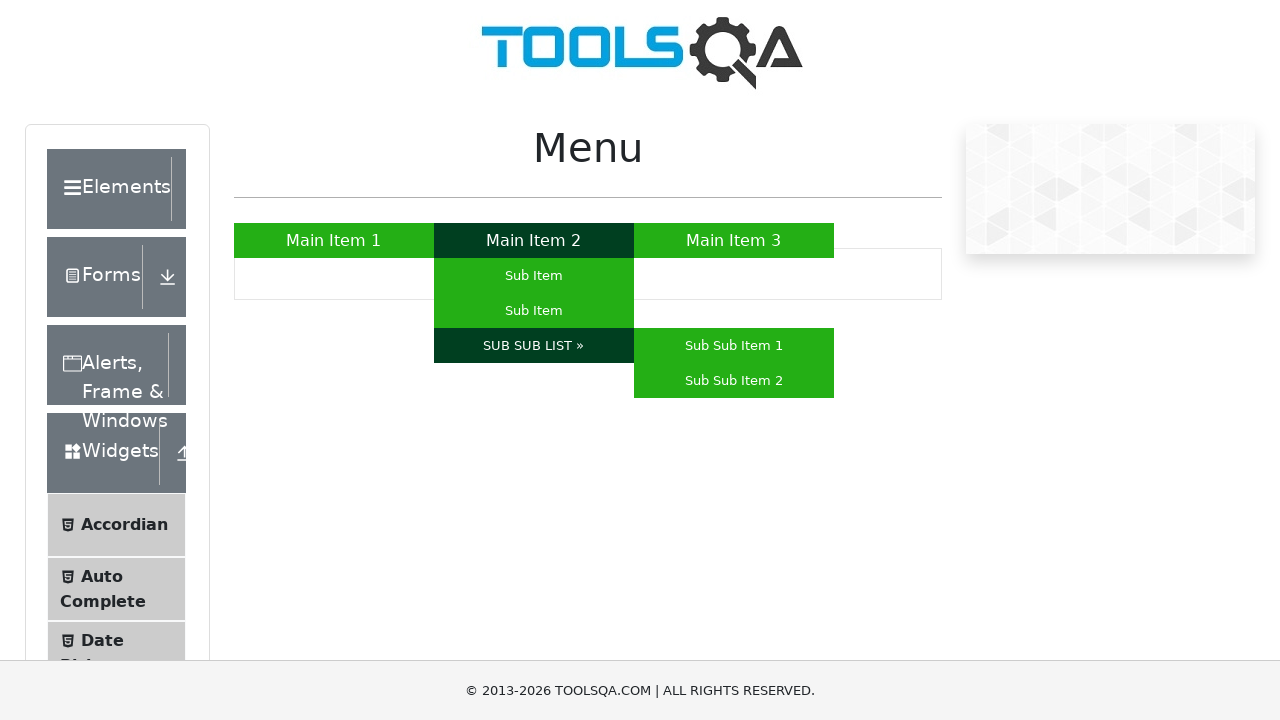

Clicked on 'Sub Sub Item 1' in nested submenu at (734, 346) on xpath=//a[text()='Sub Sub Item 1']
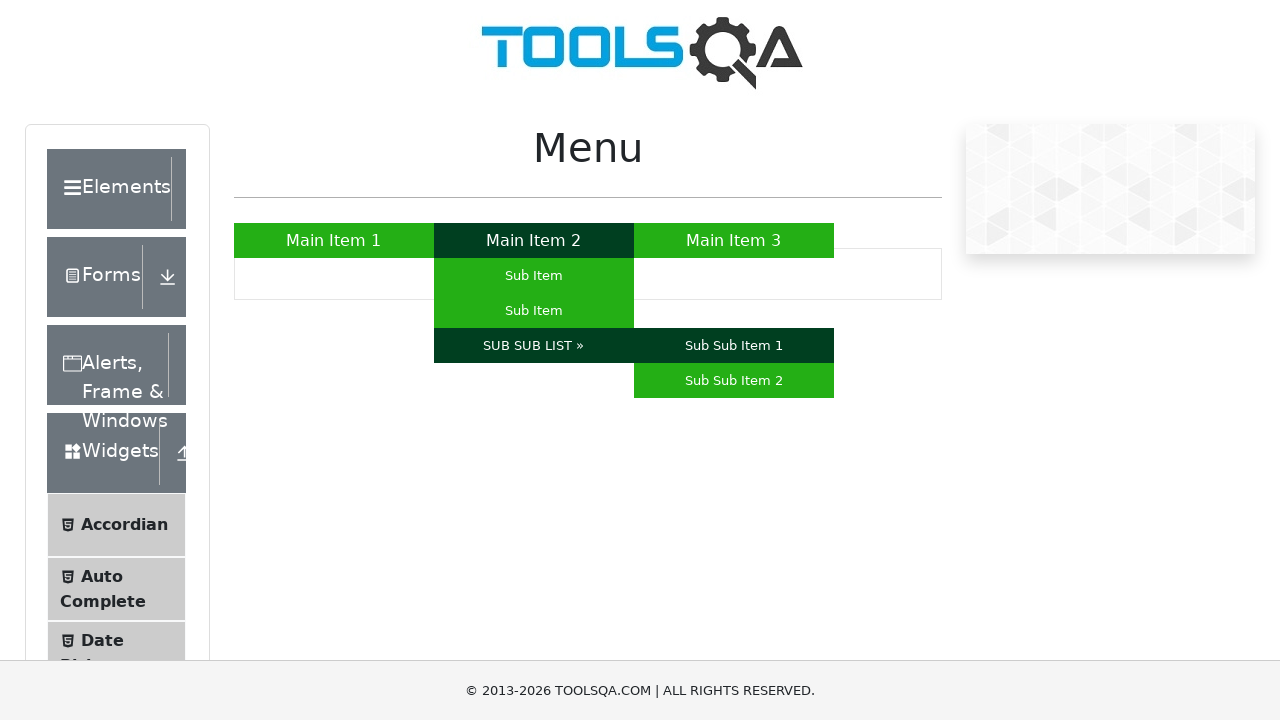

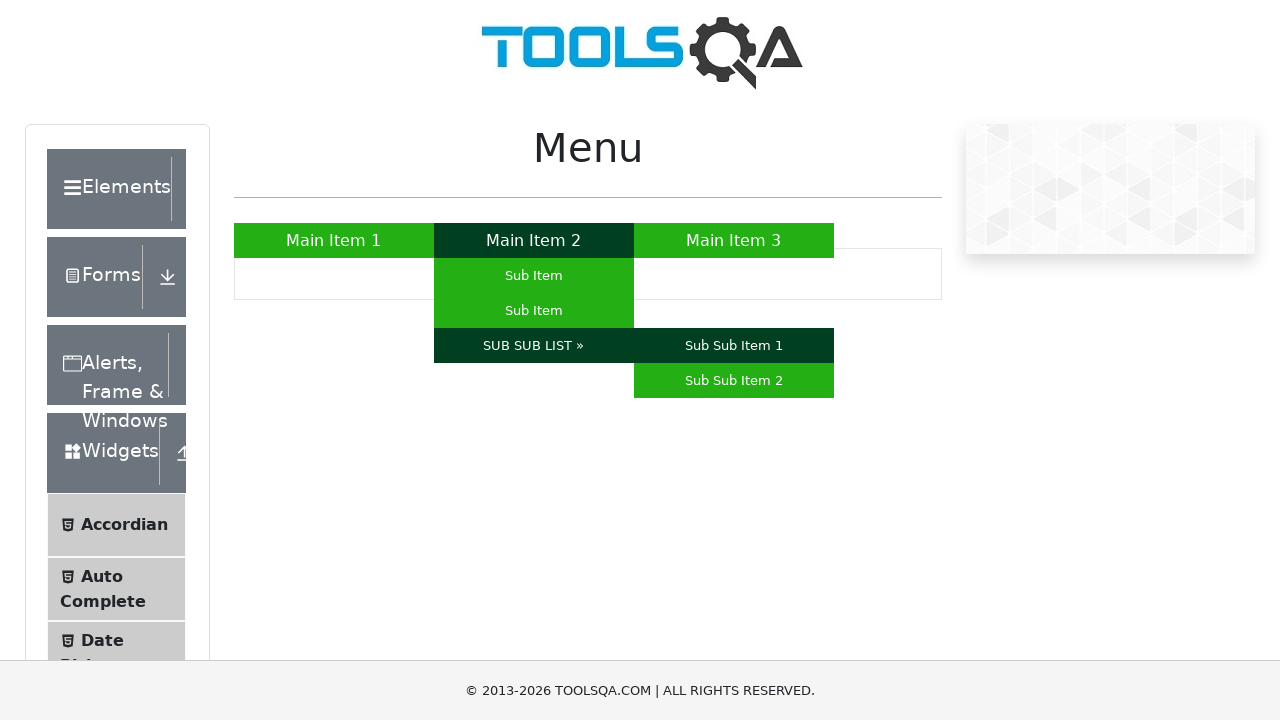